Navigates to Rediff mail login page and verifies that input elements are present on the page

Starting URL: https://mail.rediff.com/cgi-bin/login.cgi

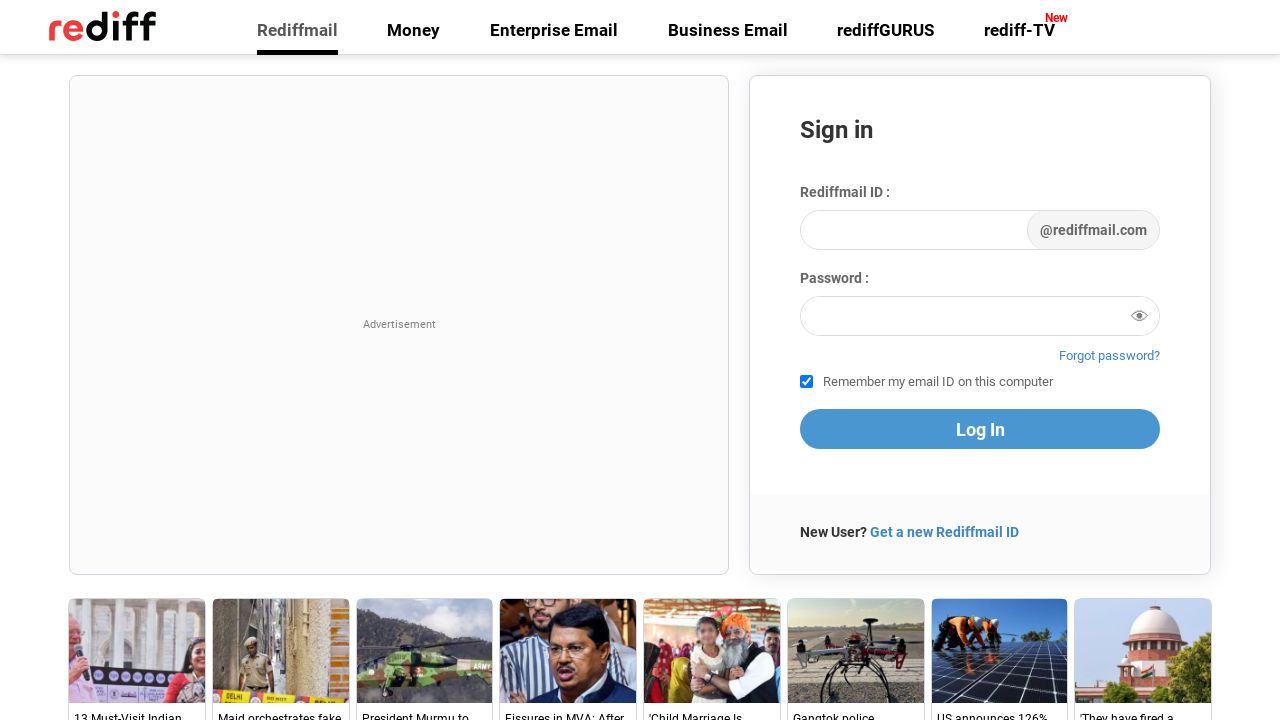

Navigated to Rediff mail login page
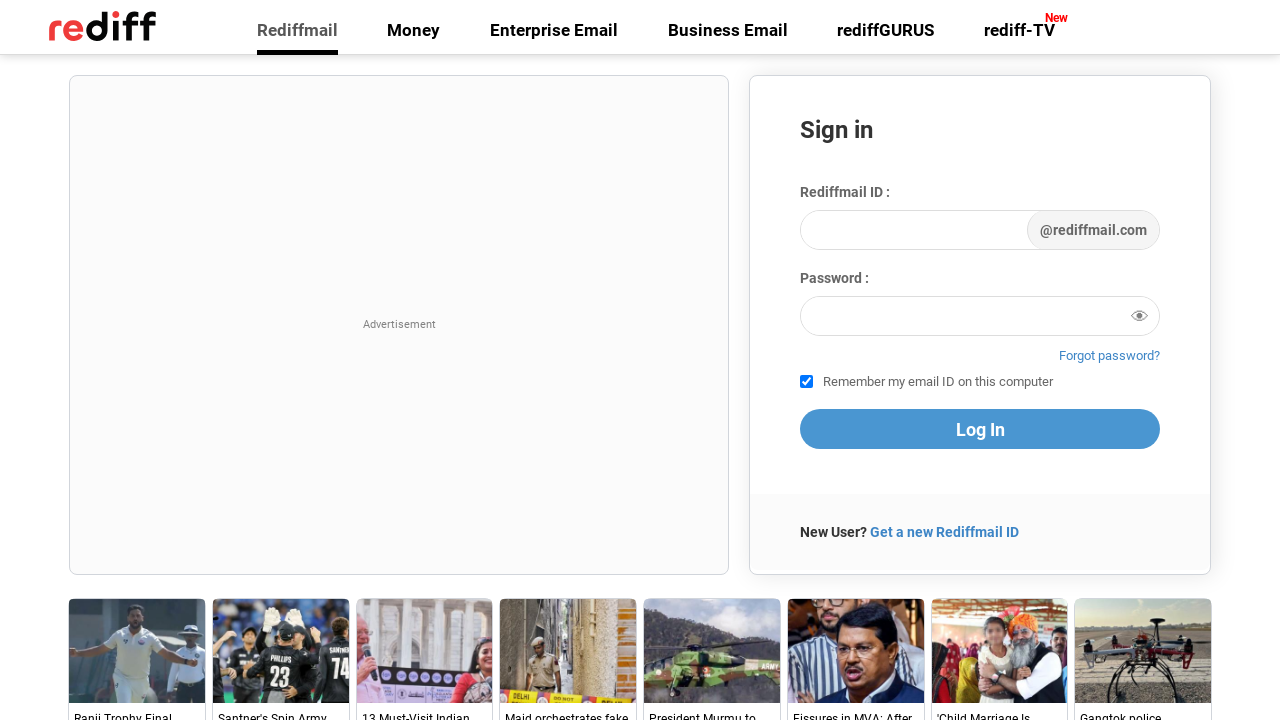

Located all input elements on the page
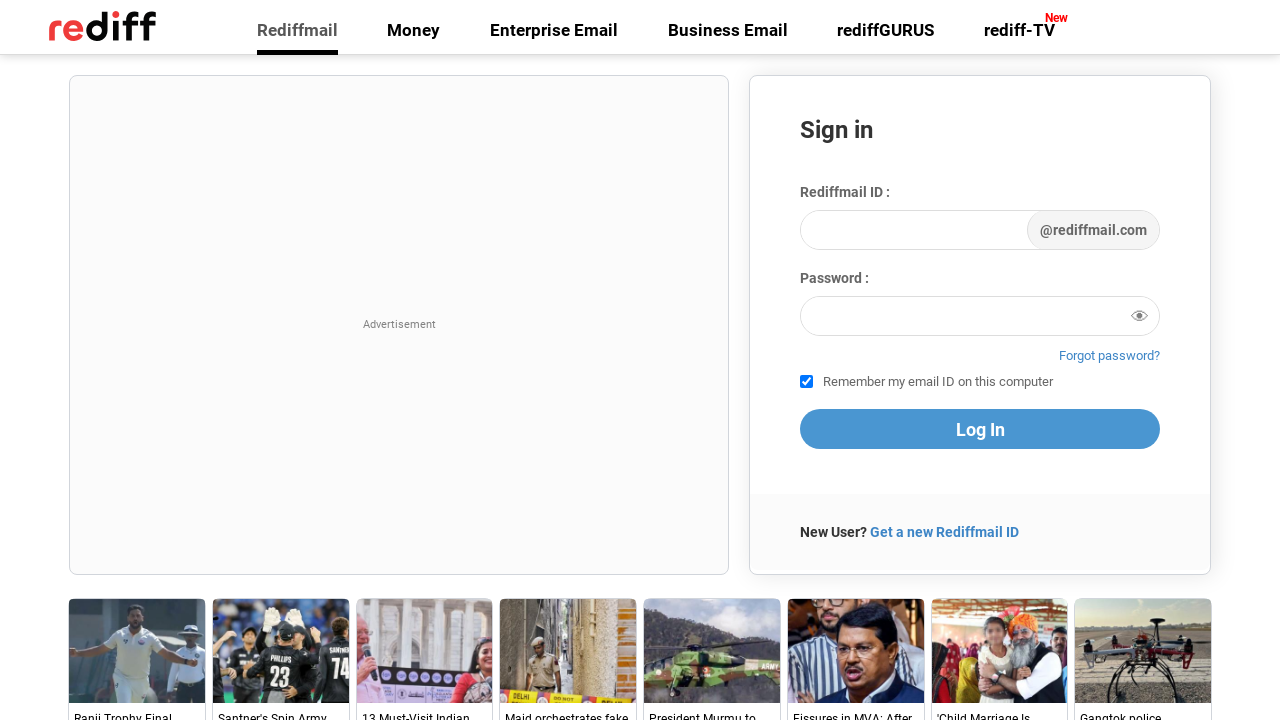

Verified that 19 input elements are present on the page
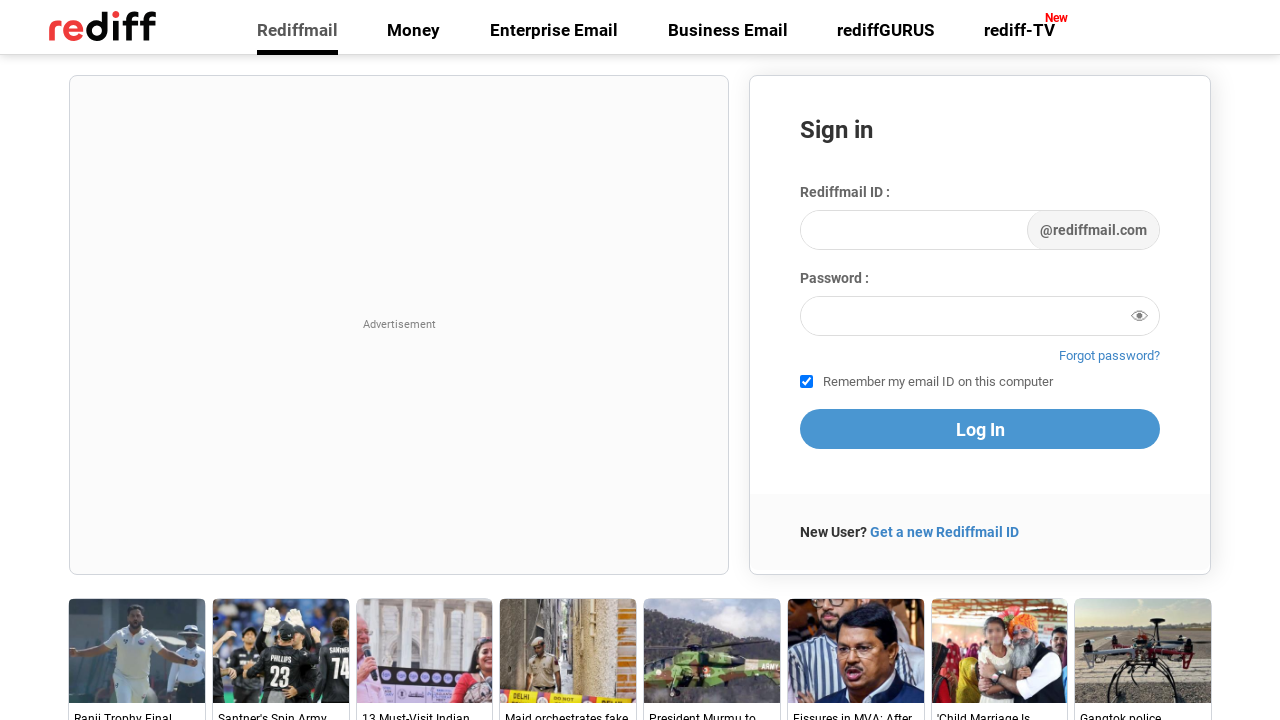

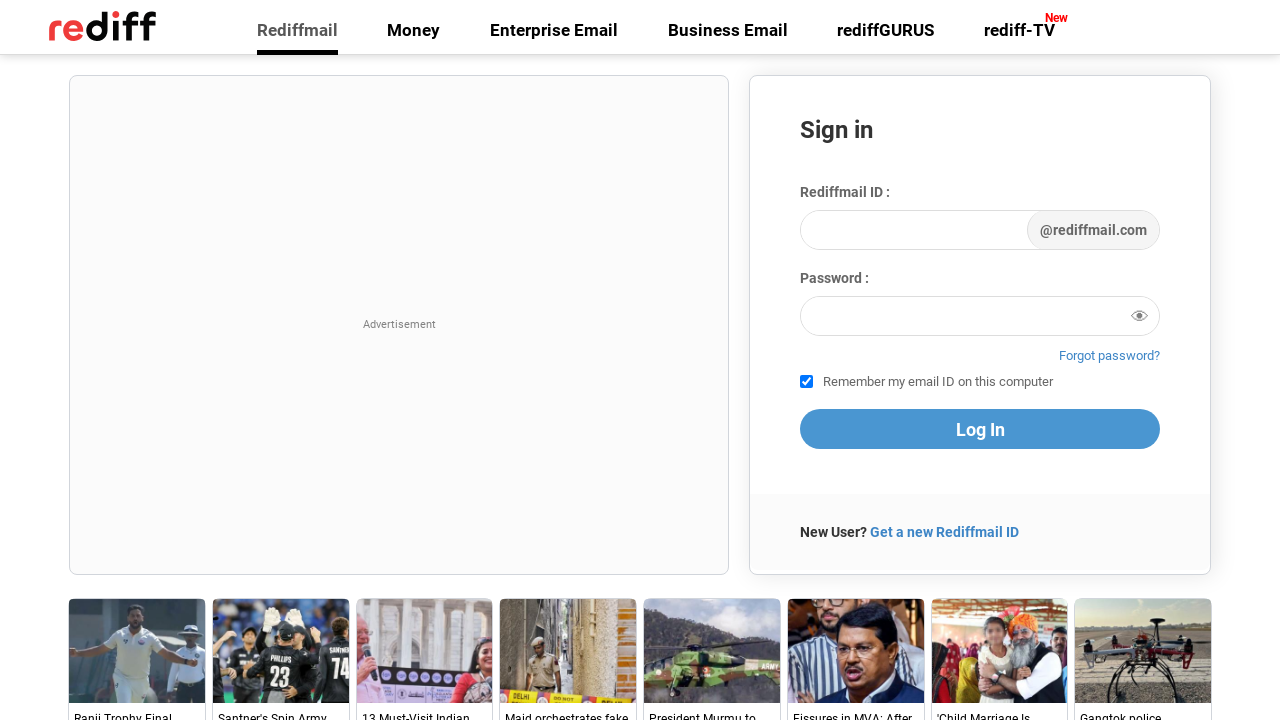